Navigates to the login page from homepage and verifies the URL is correct

Starting URL: https://the-internet.herokuapp.com/

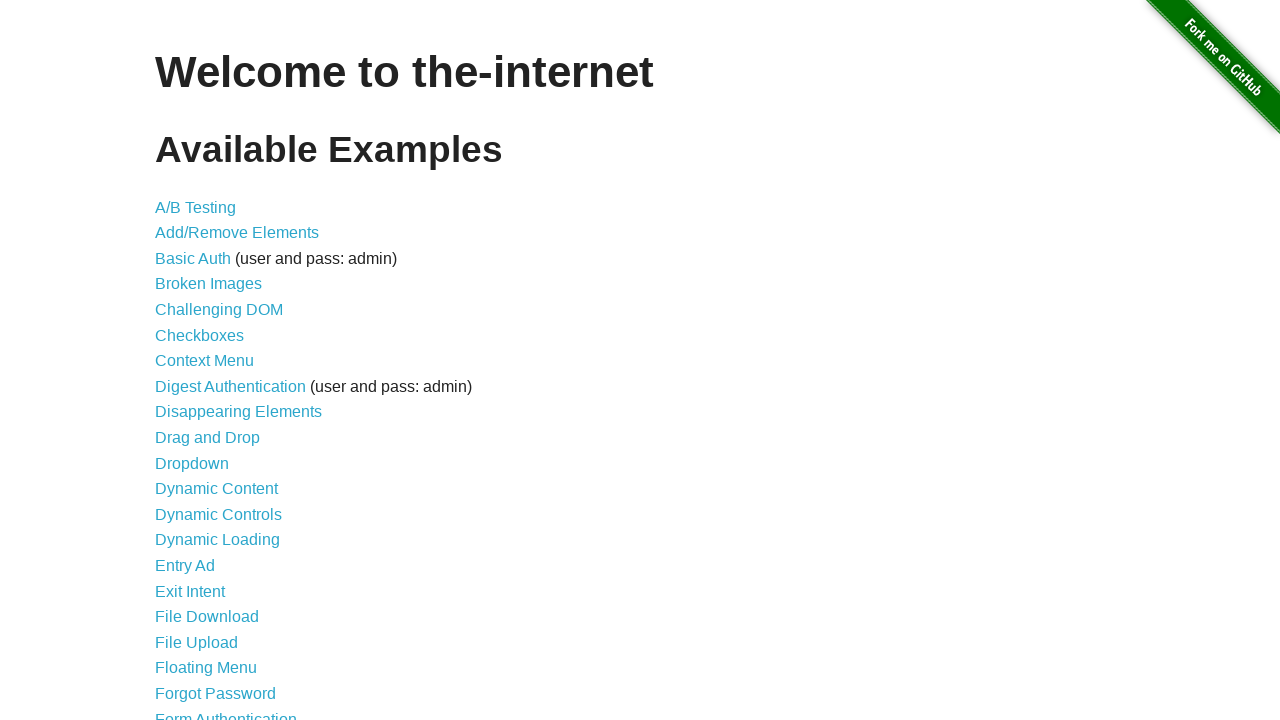

Clicked on the Form Authentication link to navigate to login page at (226, 712) on xpath=//*[@id="content"]/ul/li[21]/a
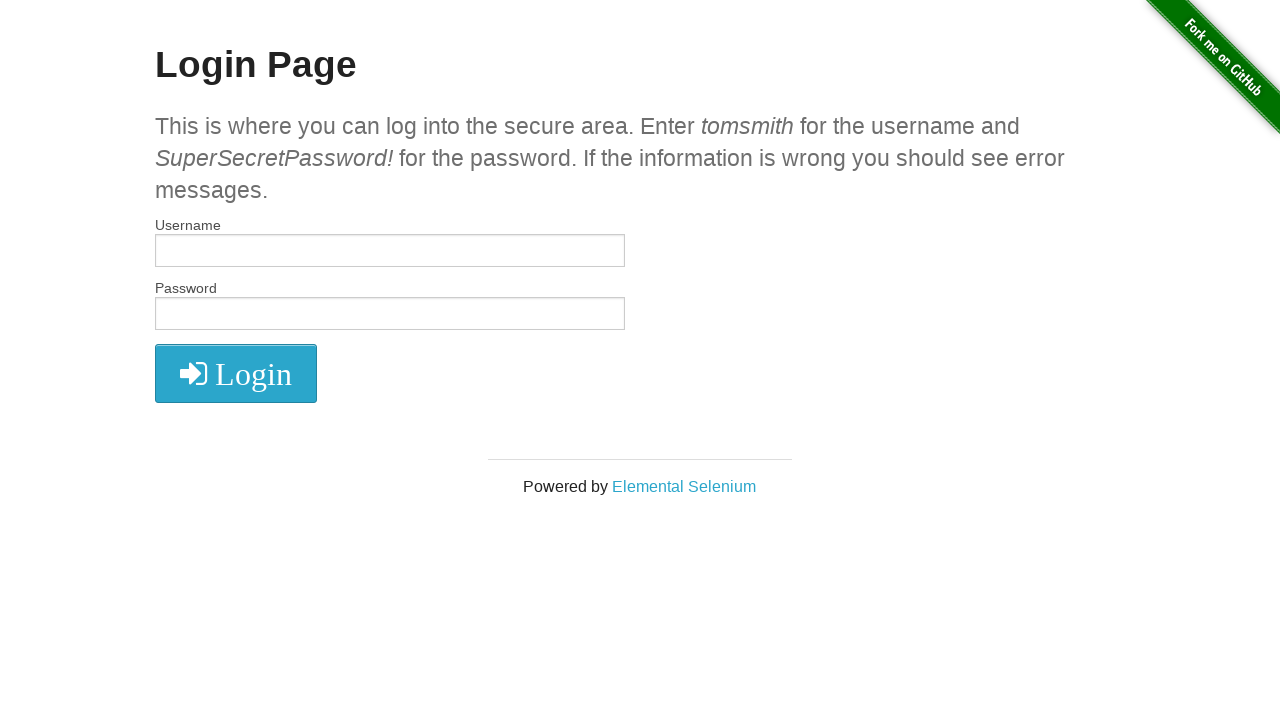

Verified navigation to login page with correct URL
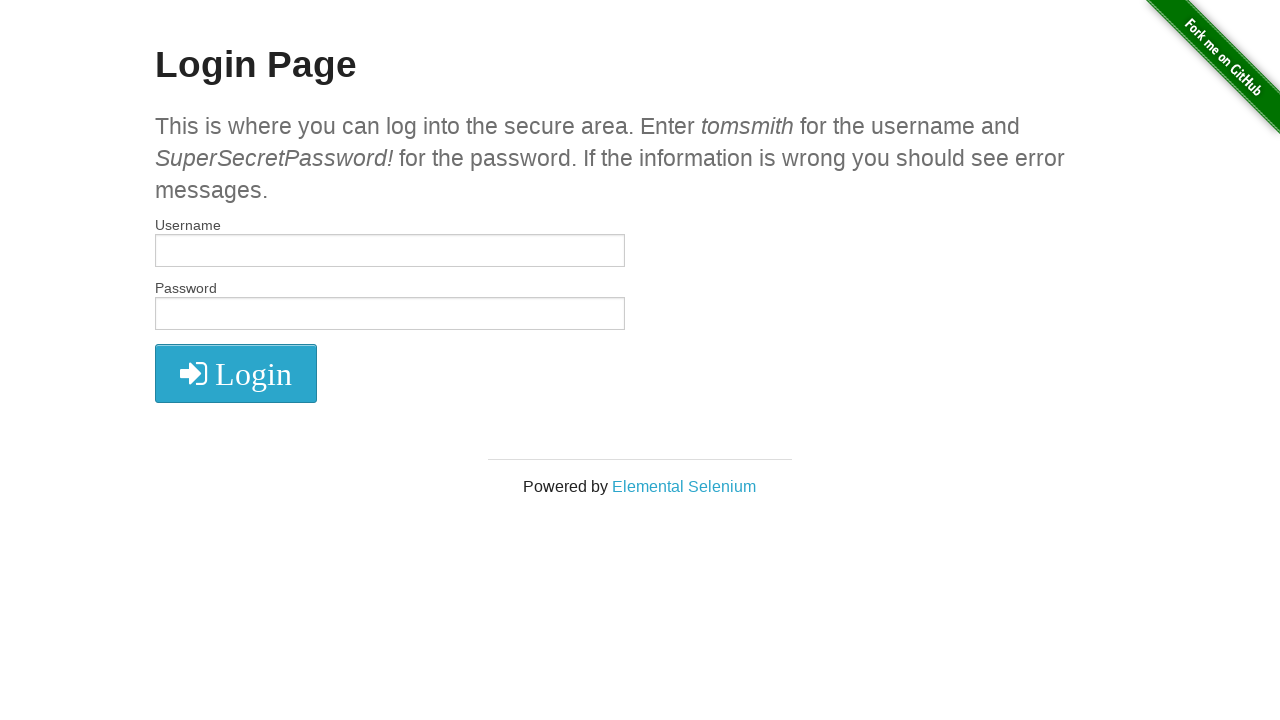

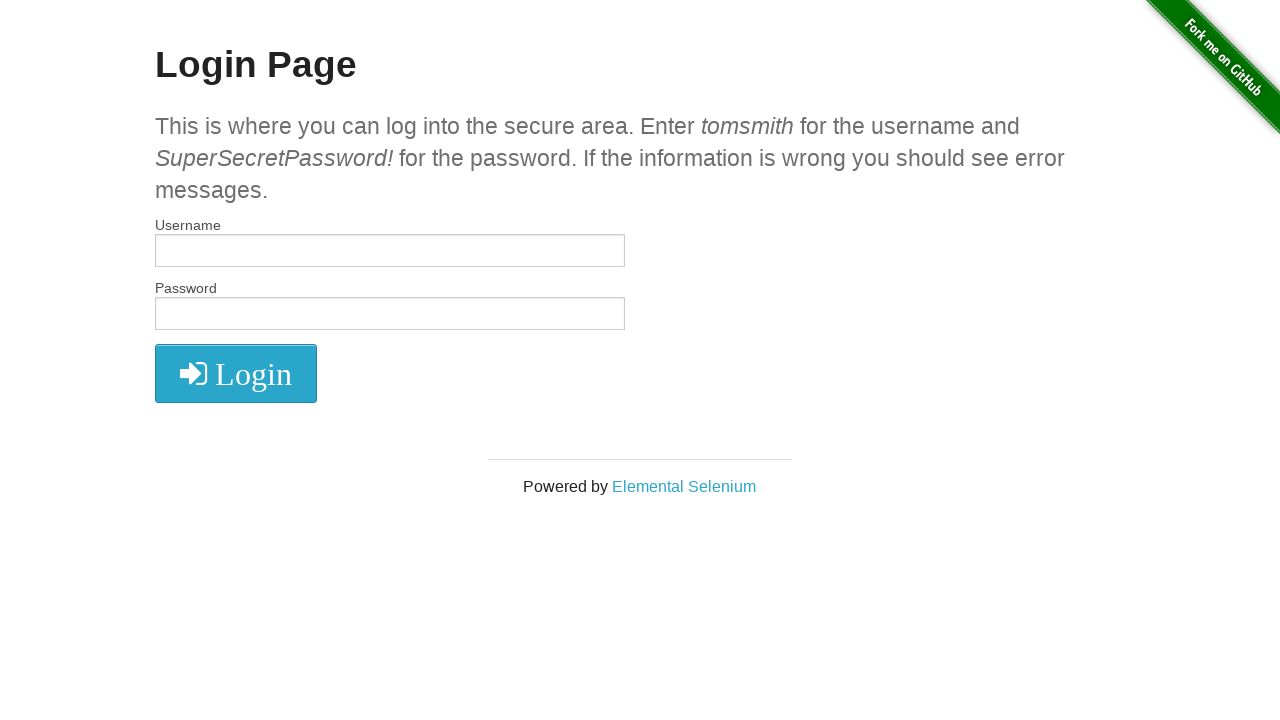